Tests interaction with HTML tables on W3Schools by scrolling to the table and verifying table data elements are present

Starting URL: https://www.w3schools.com/html/html_tables.asp

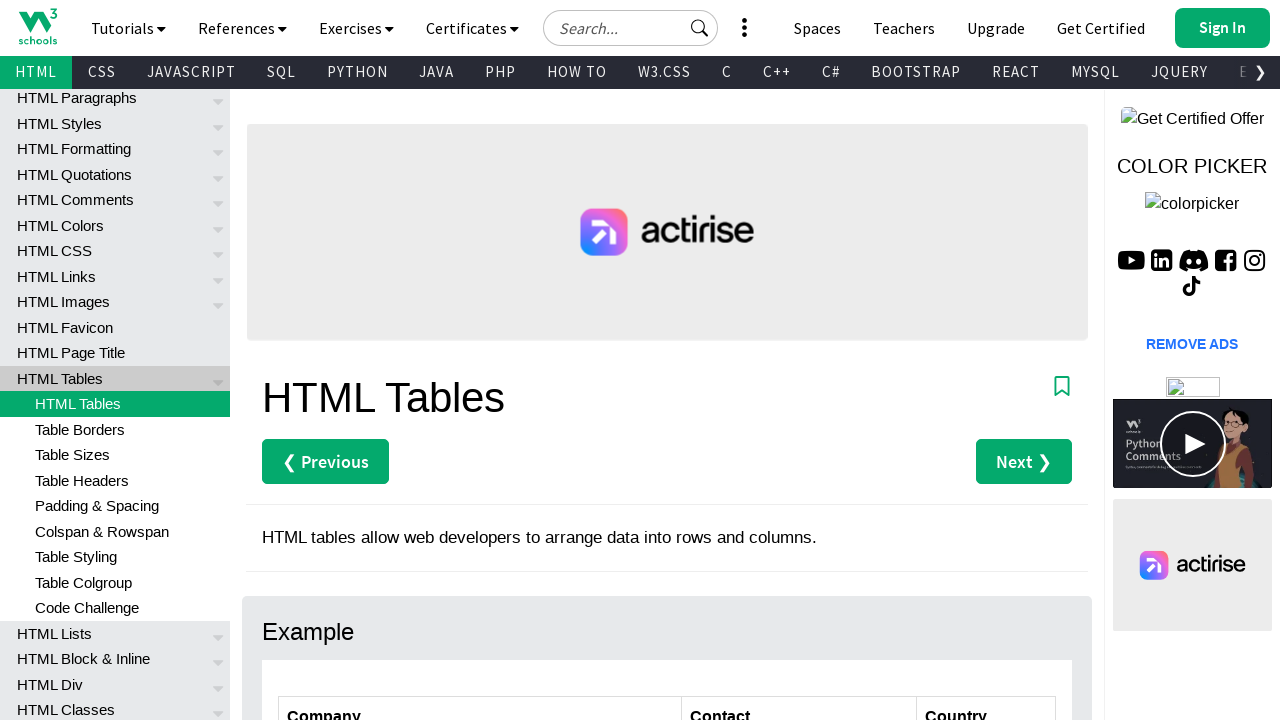

Scrolled down 300 pixels to view the table
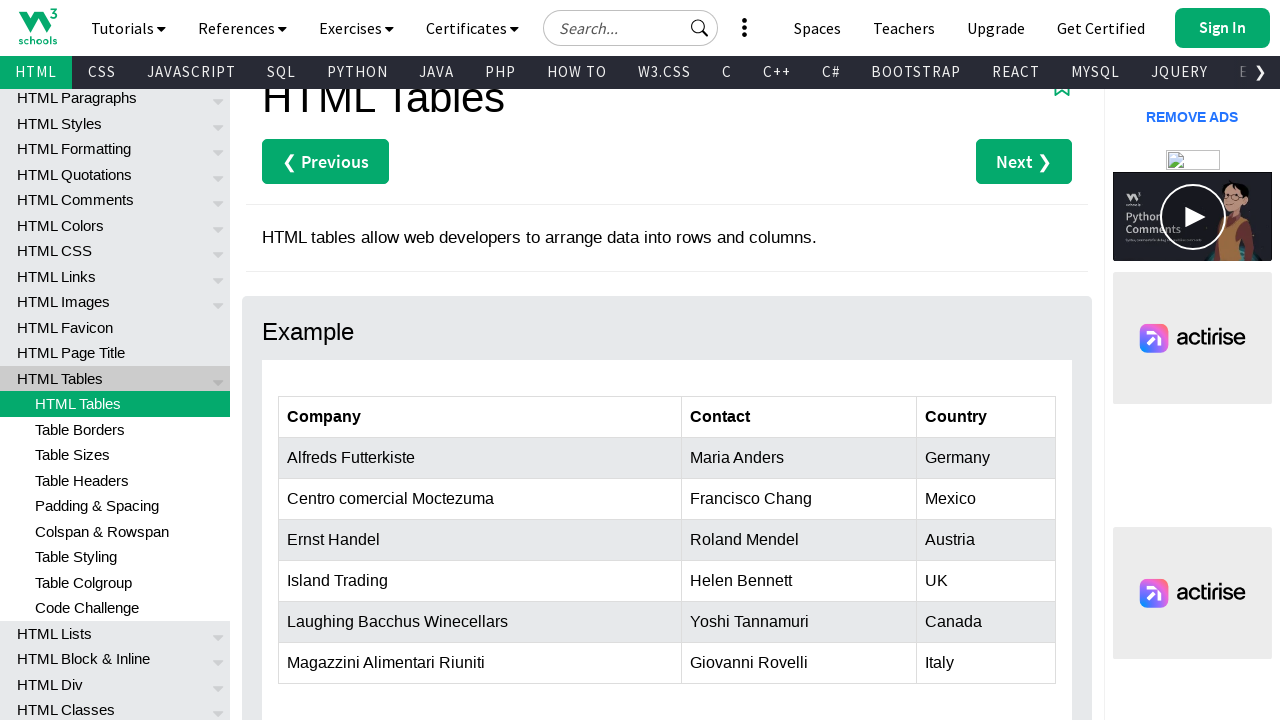

Waited for table cells to be visible in customers table
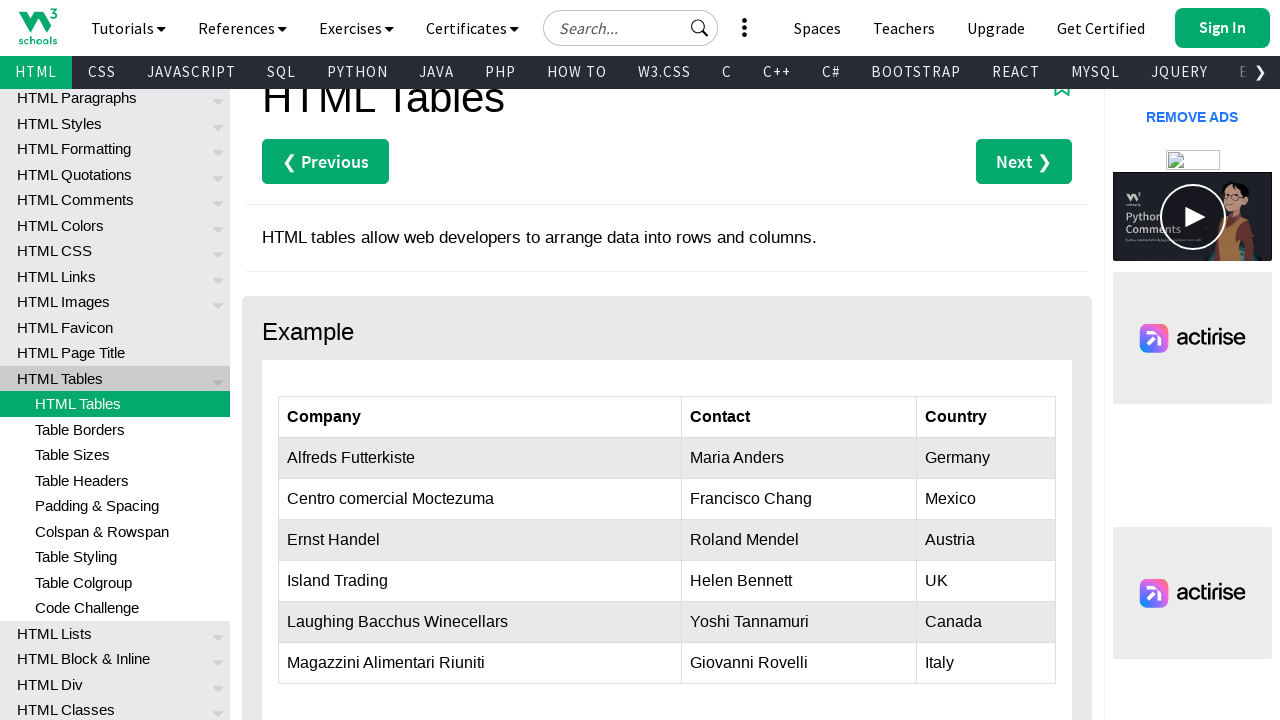

Verified first row data is present in table
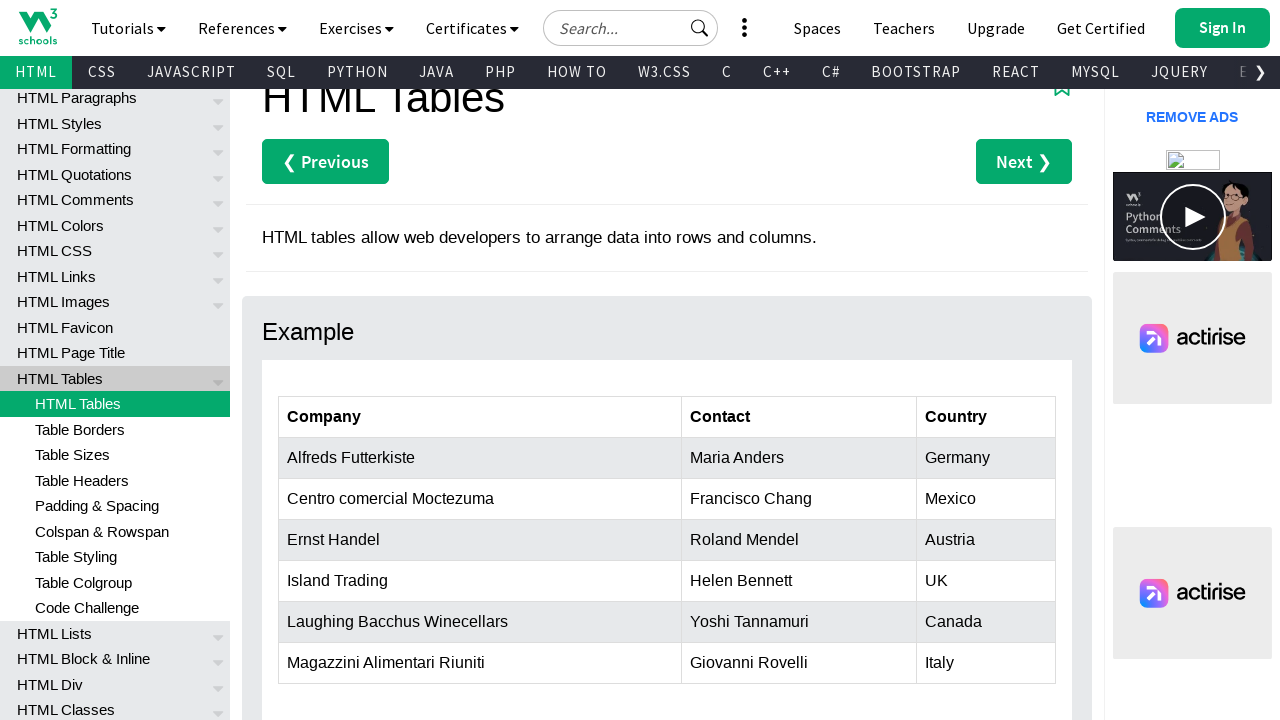

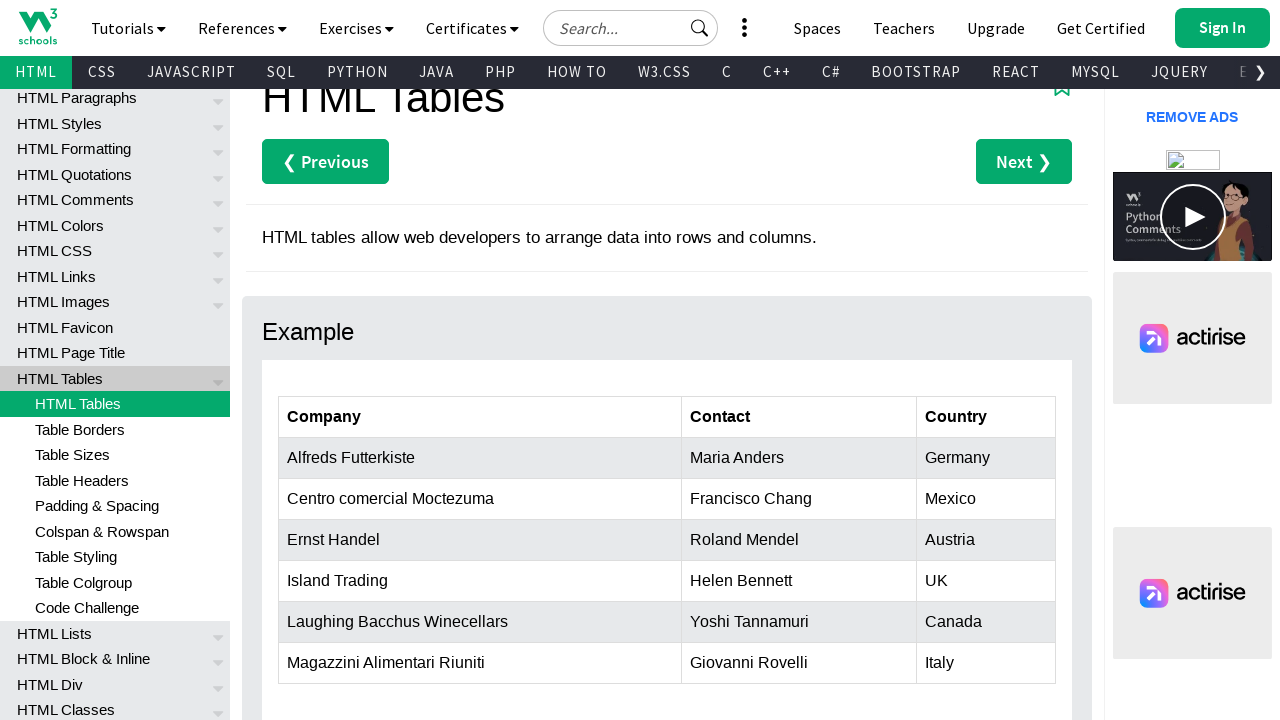